Tests dynamically loaded page elements by clicking start button and waiting for hidden element to become visible

Starting URL: https://the-internet.herokuapp.com/

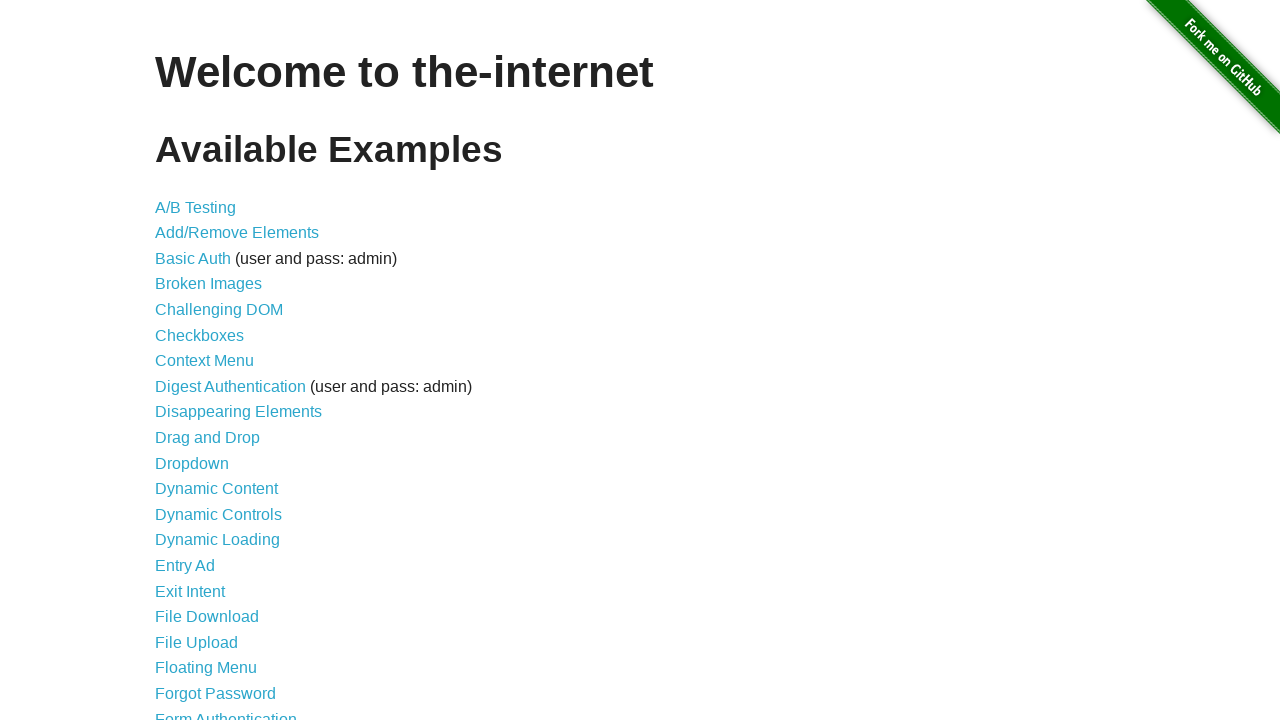

Clicked on Dynamic Loading link at (218, 540) on internal:role=link[name="Dynamic Loading"i]
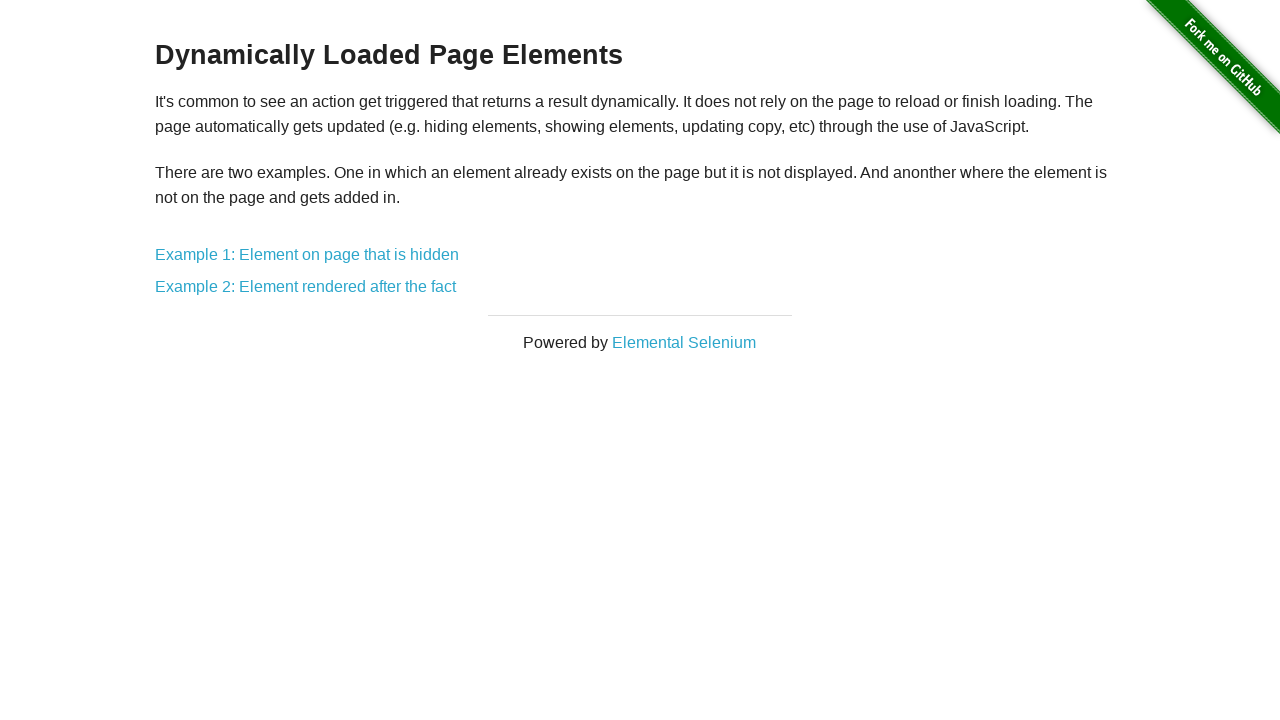

Dynamically Loaded Page Elements heading became visible
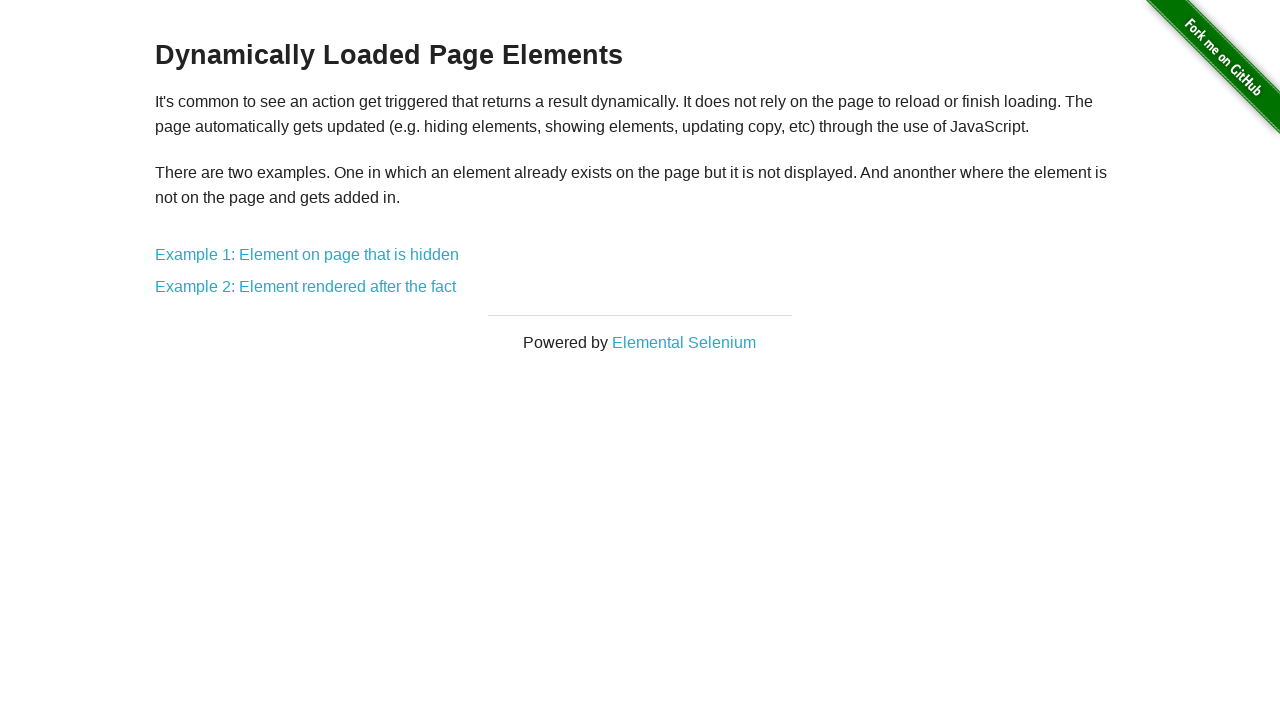

Clicked on Example 1: Element on page that is hidden link at (307, 255) on internal:role=link[name="Example 1: Element on page that is hidden"i]
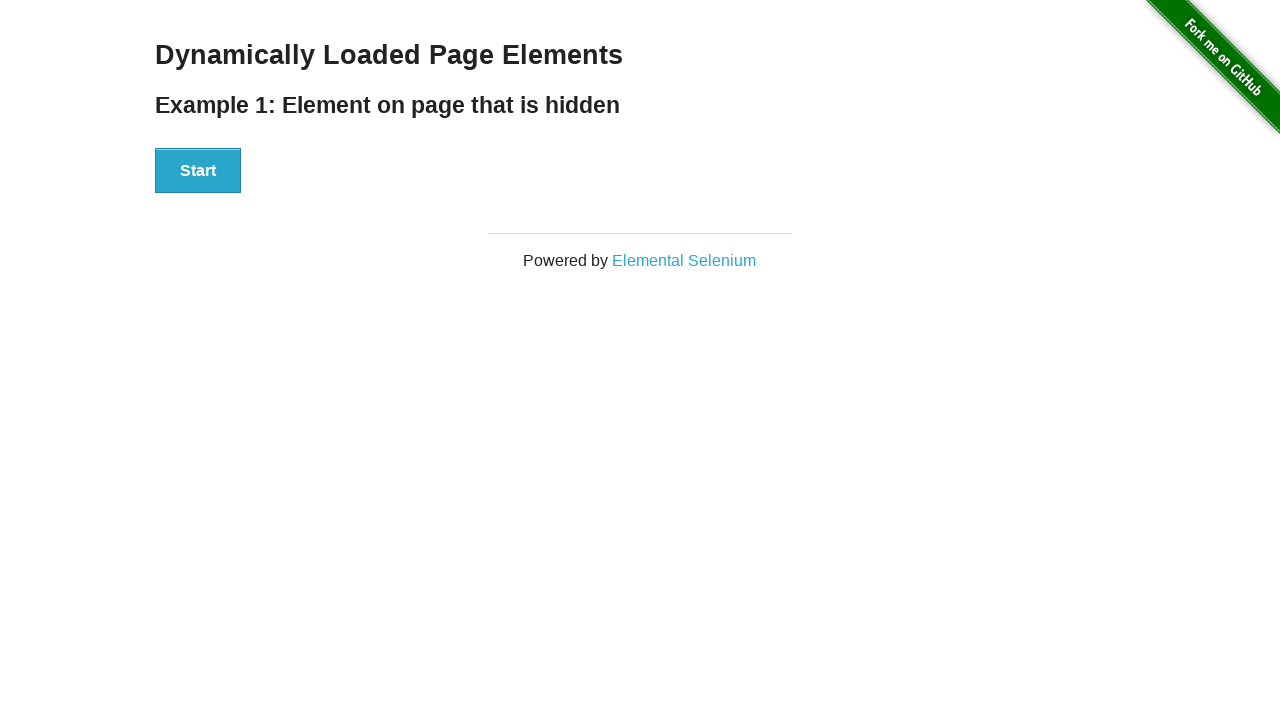

Clicked Start button to trigger dynamic loading at (198, 171) on internal:role=button[name="Start"i]
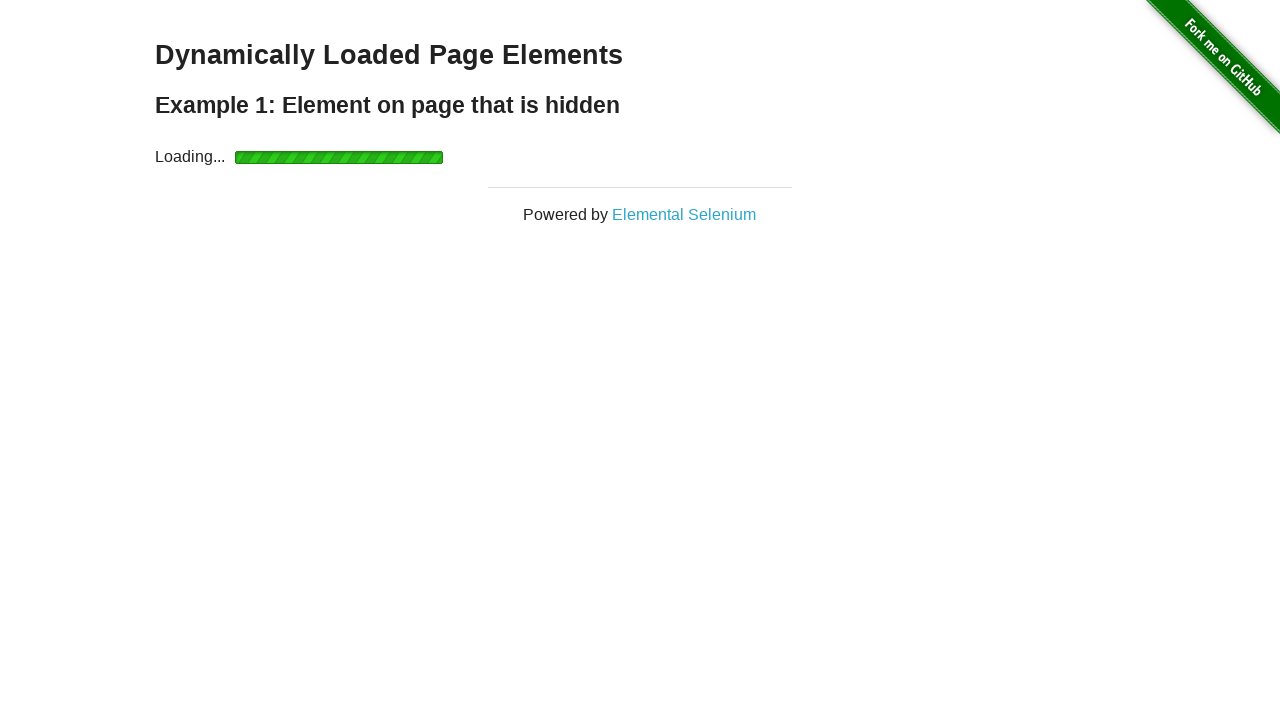

Hidden message element became visible after dynamic loading completed
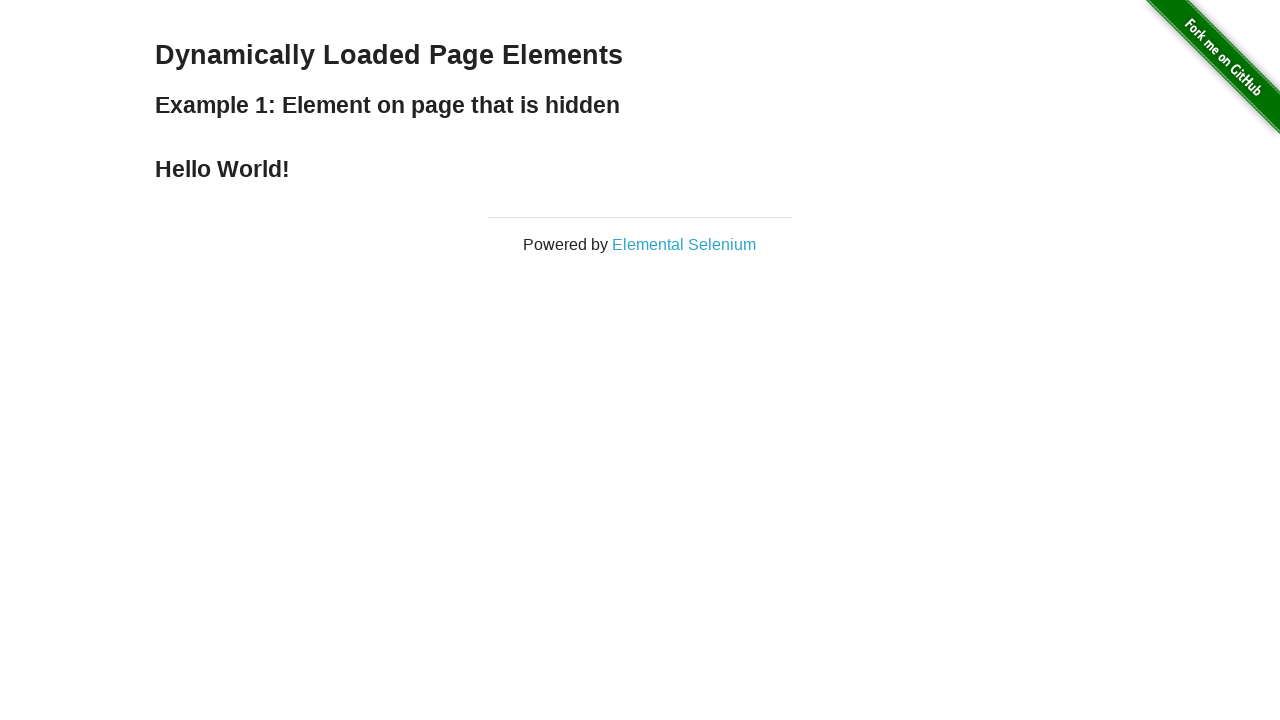

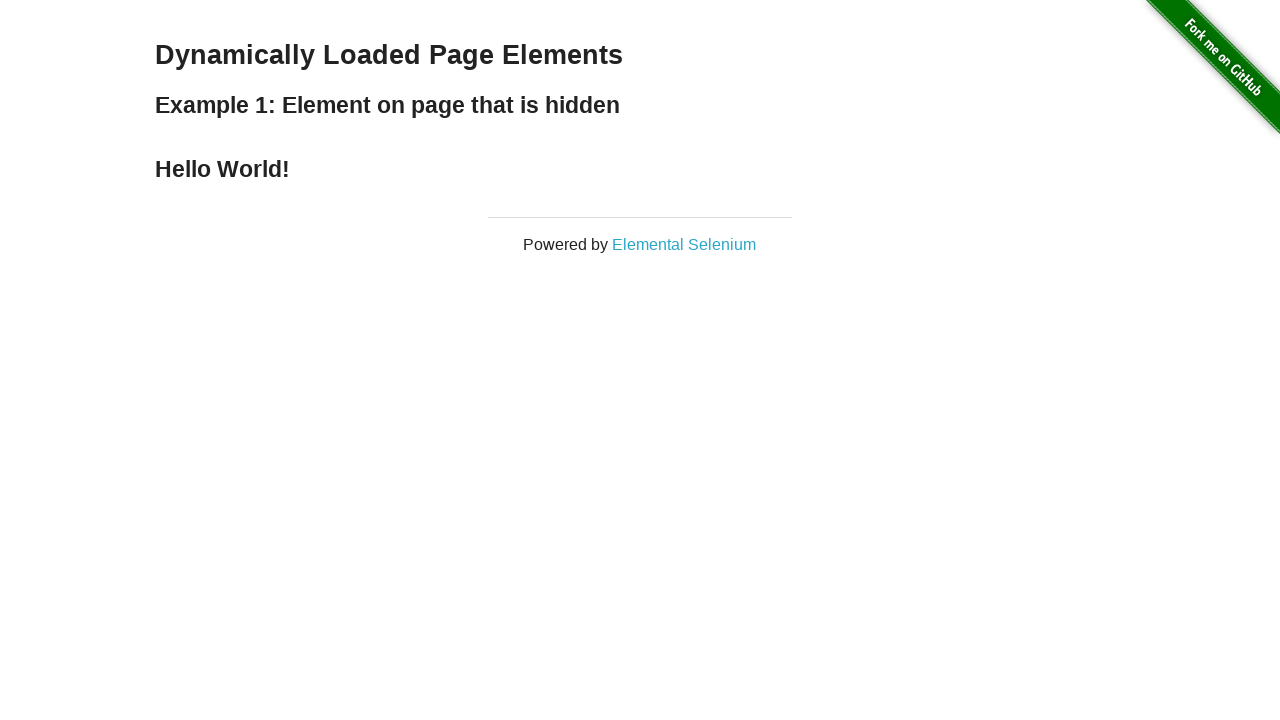